Tests that edits are cancelled when pressing Escape

Starting URL: https://demo.playwright.dev/todomvc

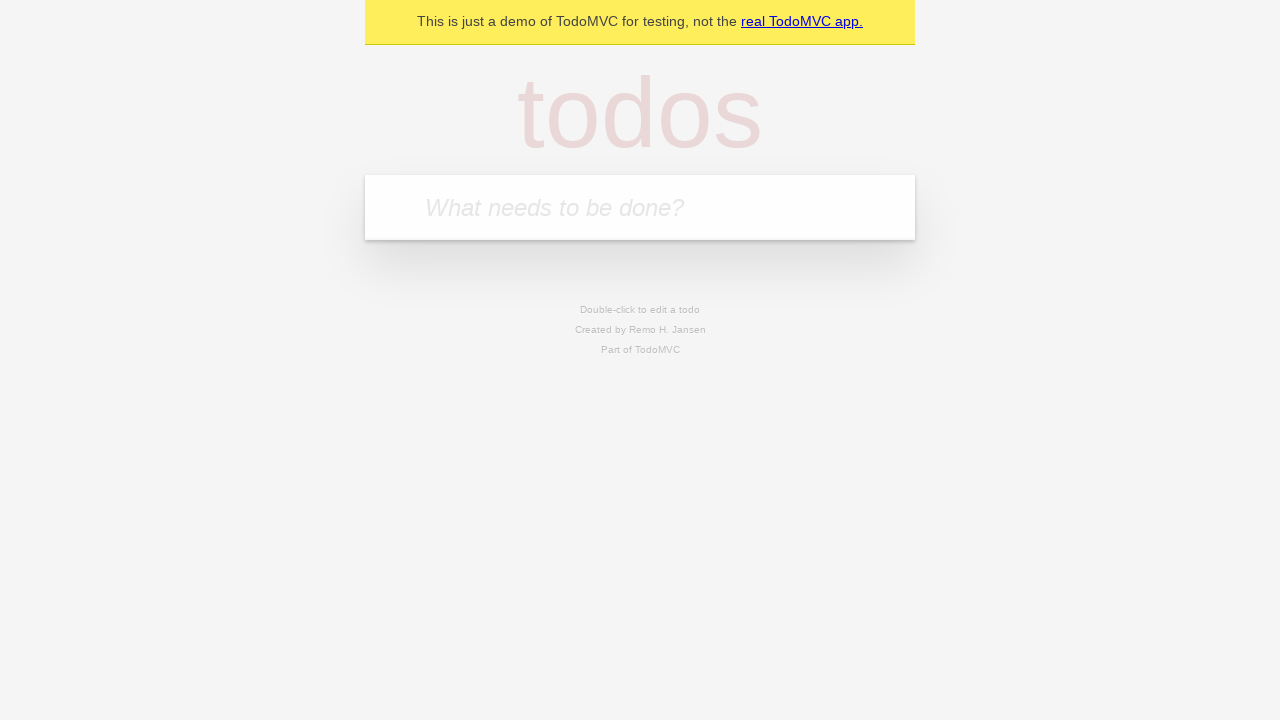

Filled new todo field with 'buy some cheese' on internal:attr=[placeholder="What needs to be done?"i]
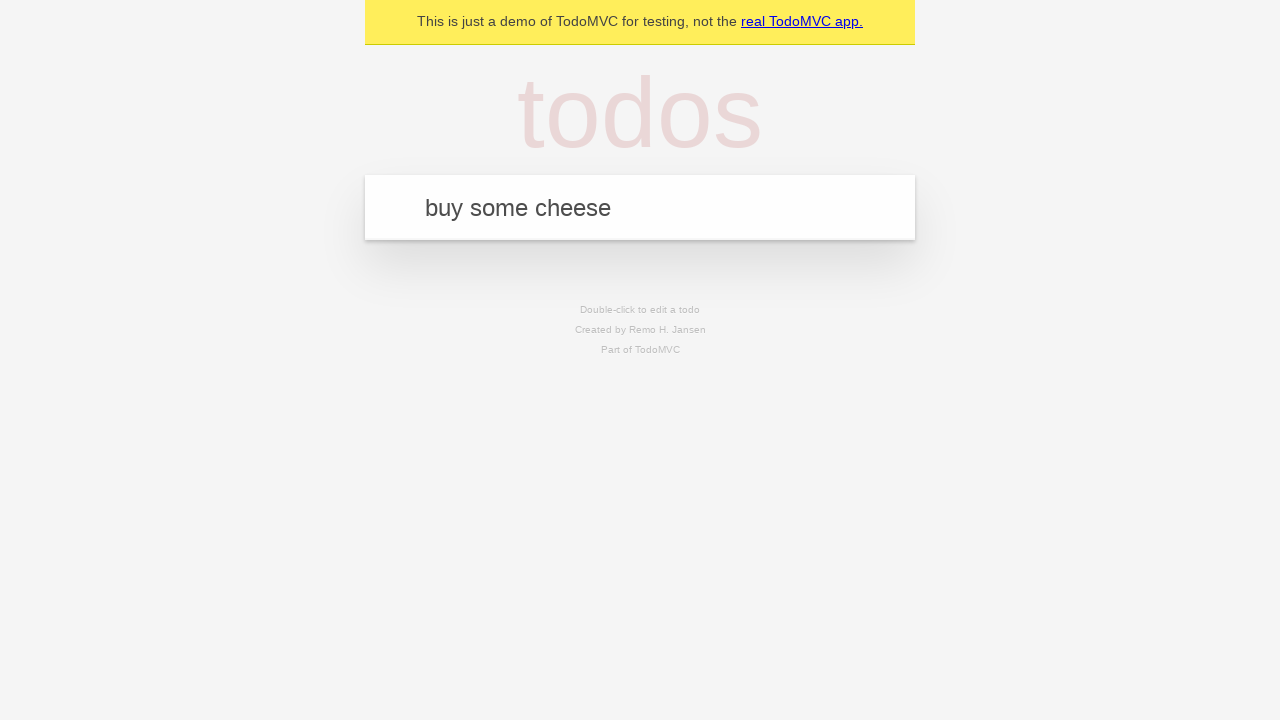

Pressed Enter to create first todo on internal:attr=[placeholder="What needs to be done?"i]
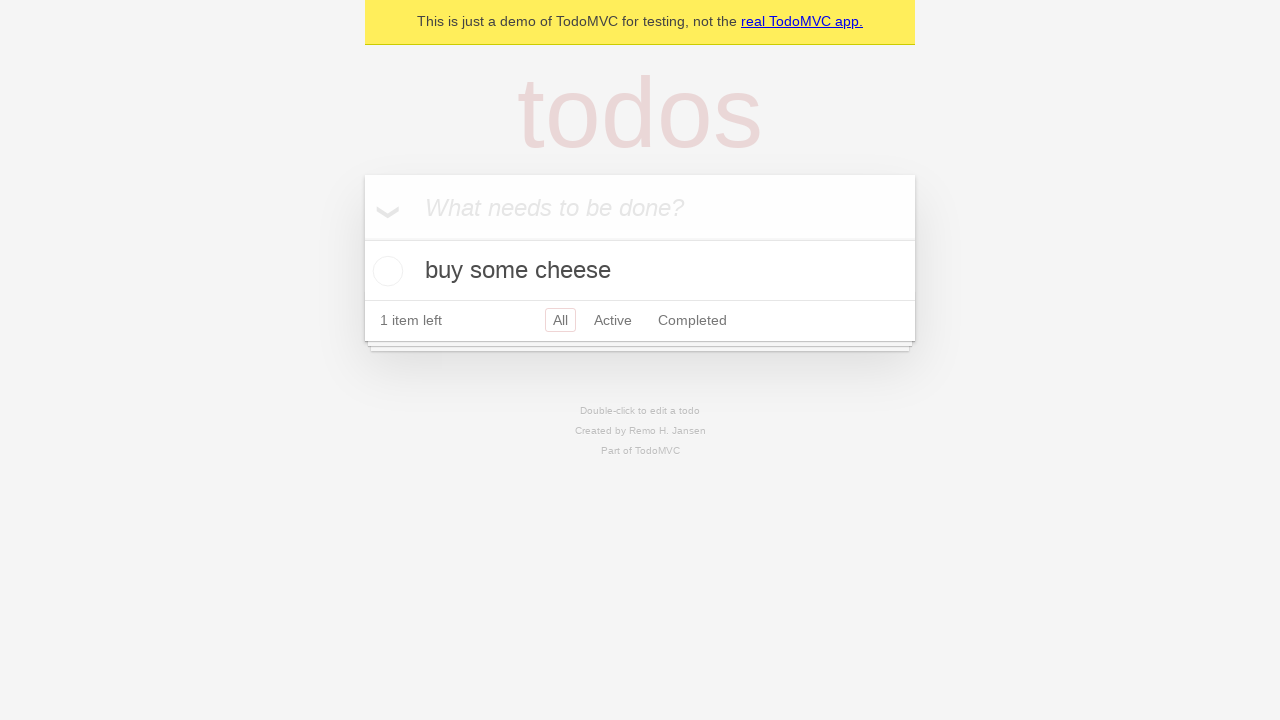

Filled new todo field with 'feed the cat' on internal:attr=[placeholder="What needs to be done?"i]
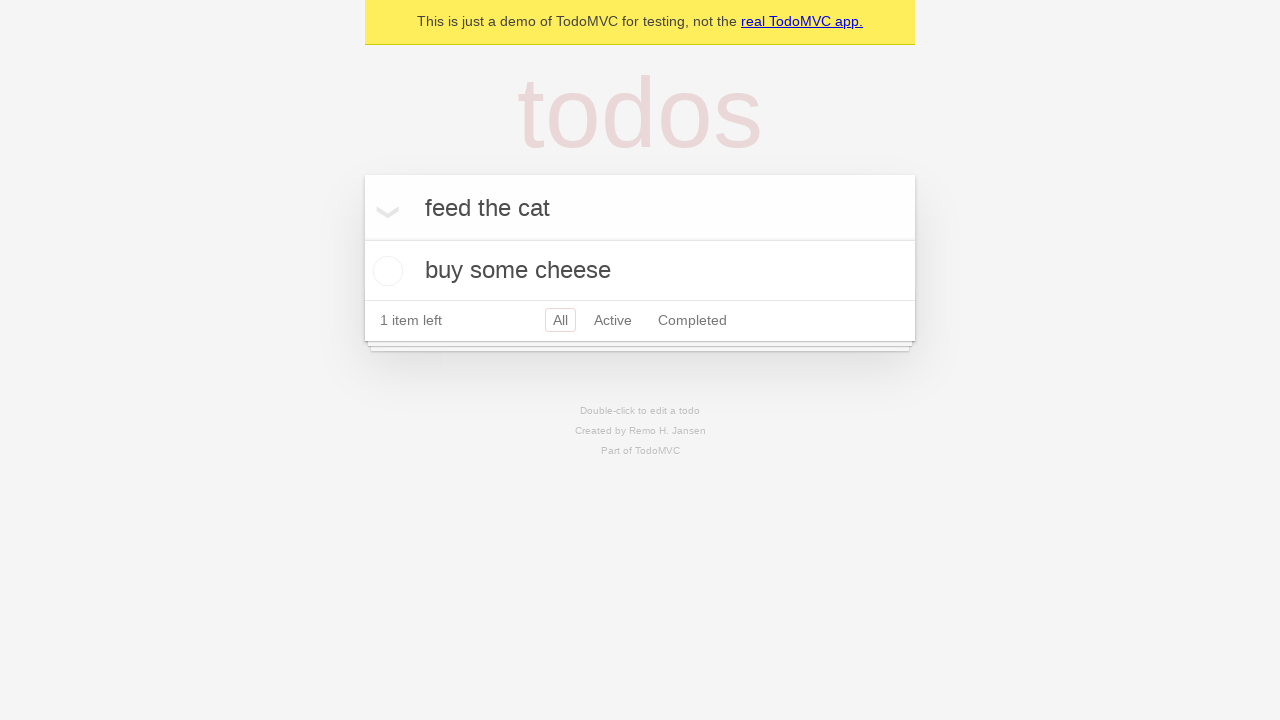

Pressed Enter to create second todo on internal:attr=[placeholder="What needs to be done?"i]
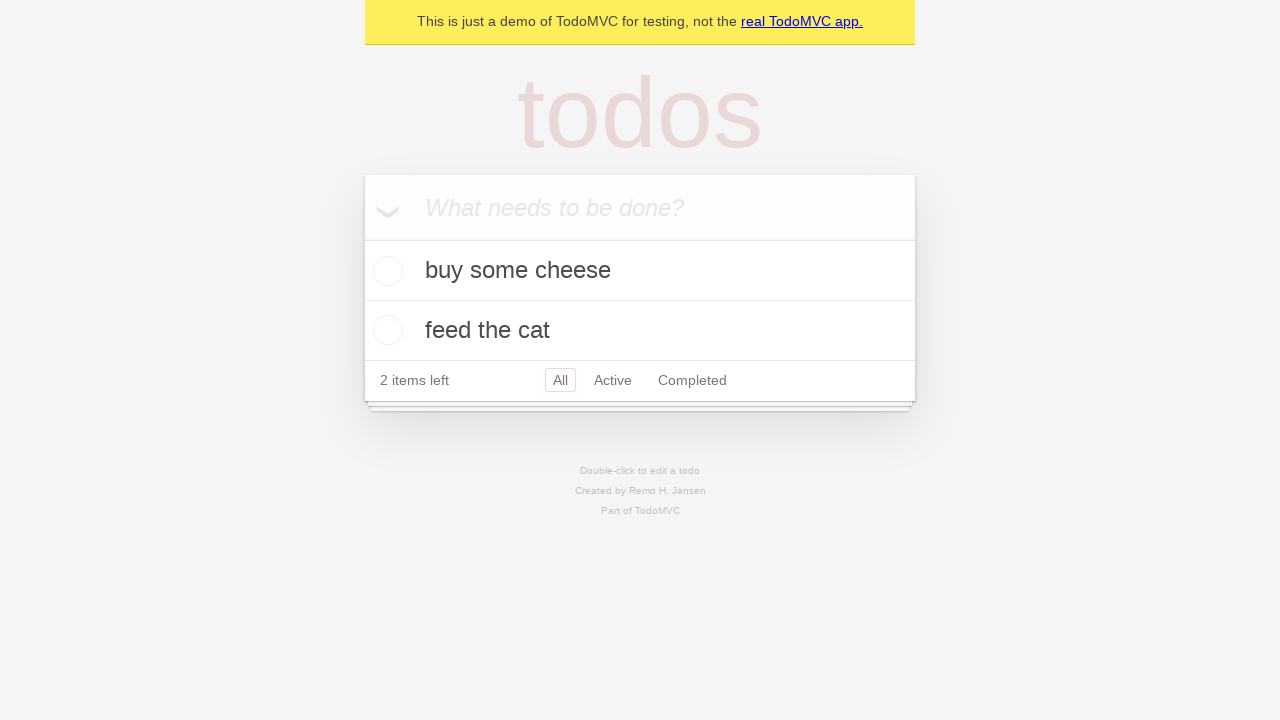

Filled new todo field with 'book a doctors appointment' on internal:attr=[placeholder="What needs to be done?"i]
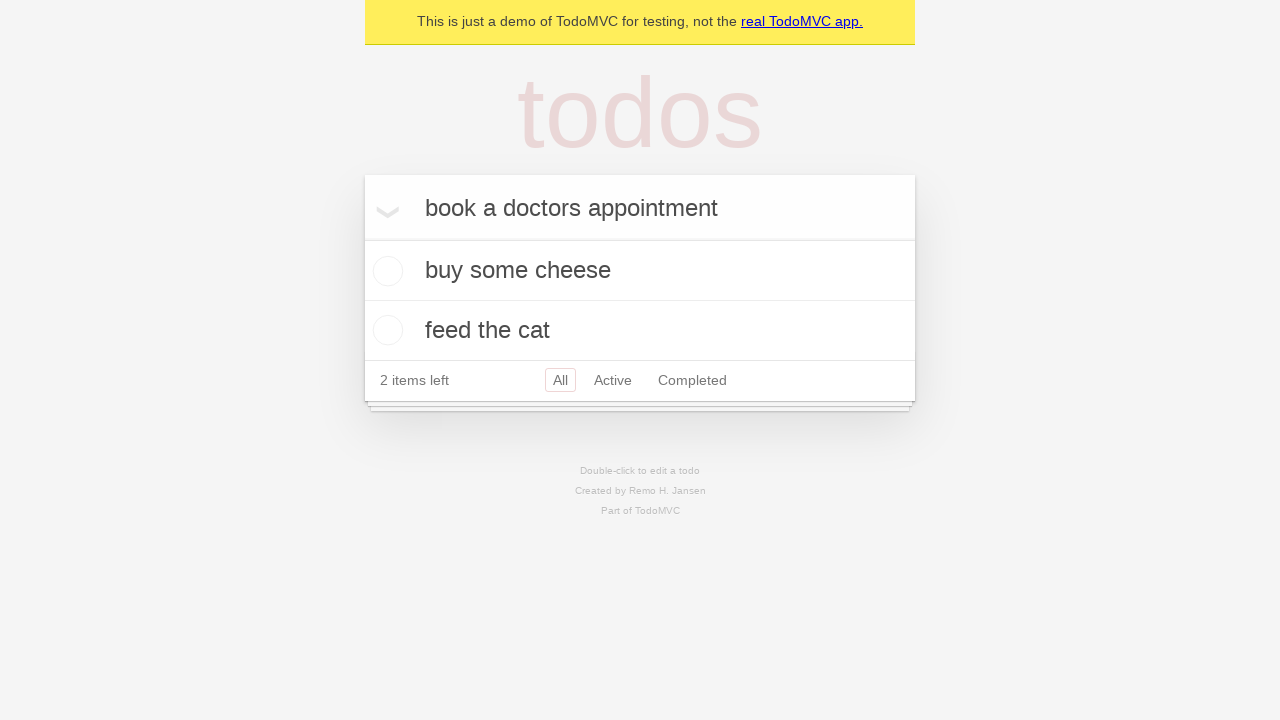

Pressed Enter to create third todo on internal:attr=[placeholder="What needs to be done?"i]
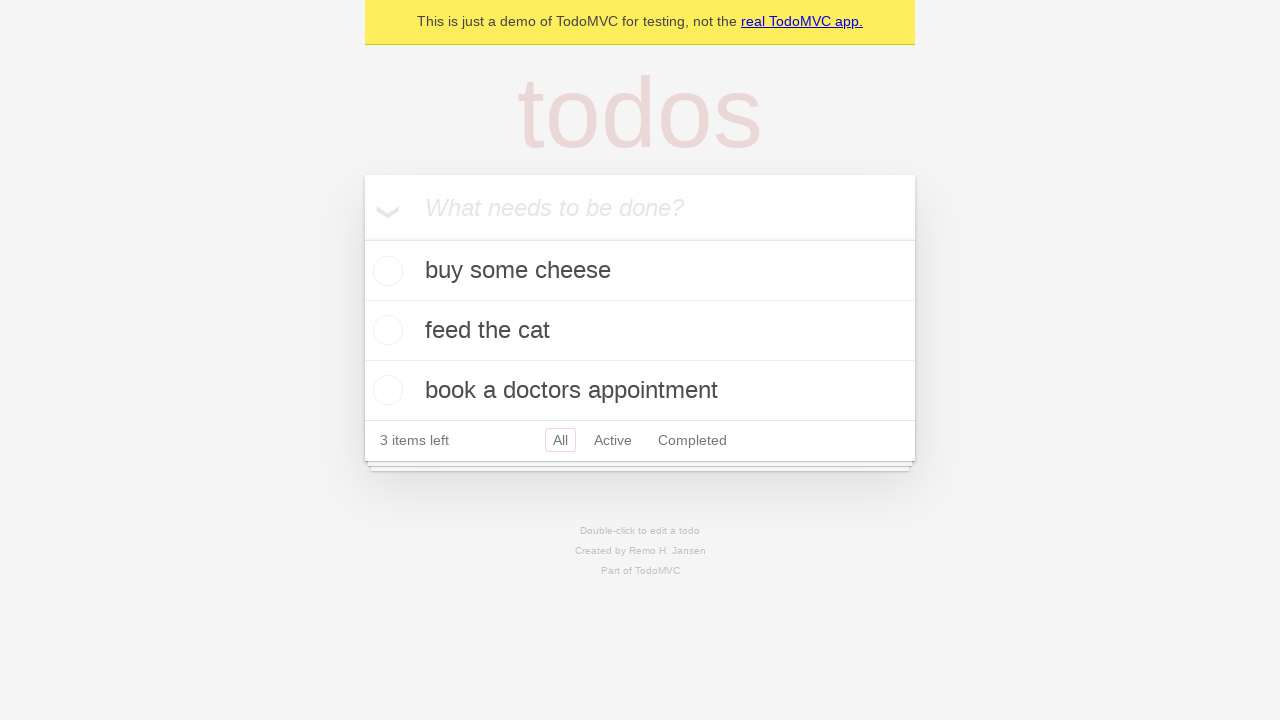

Located all todo items
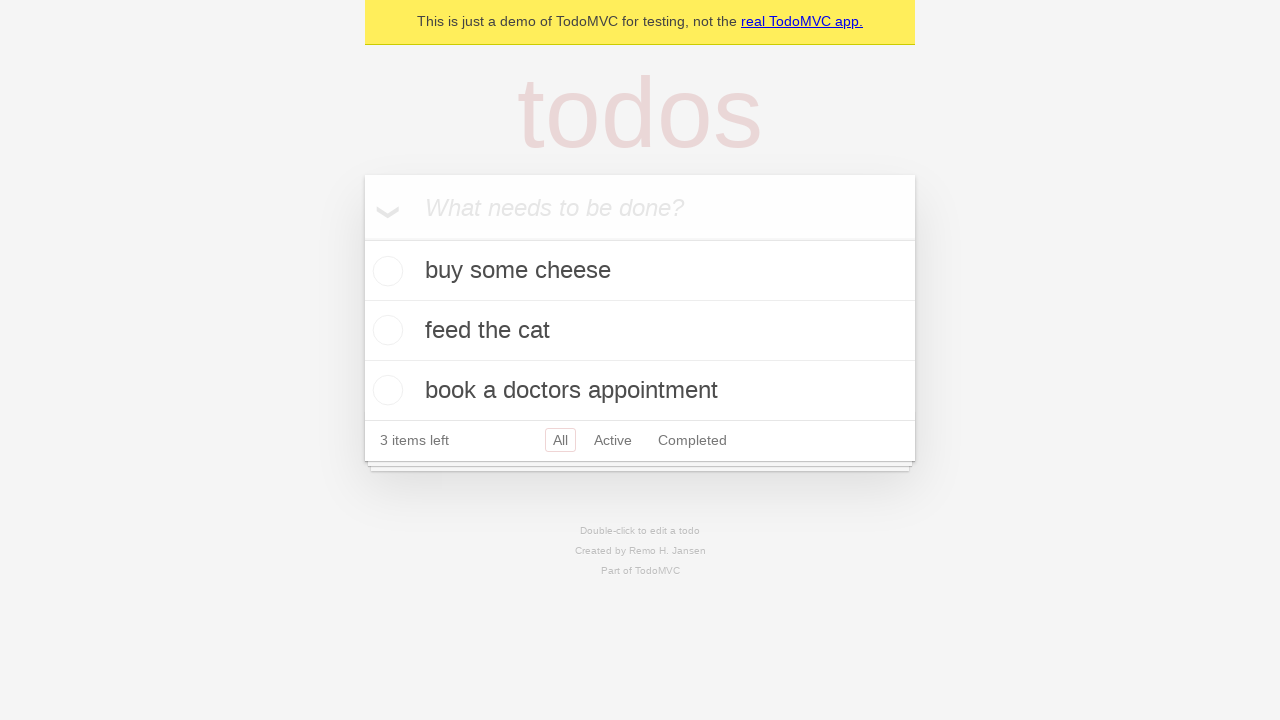

Double-clicked second todo item to enter edit mode at (640, 331) on internal:testid=[data-testid="todo-item"s] >> nth=1
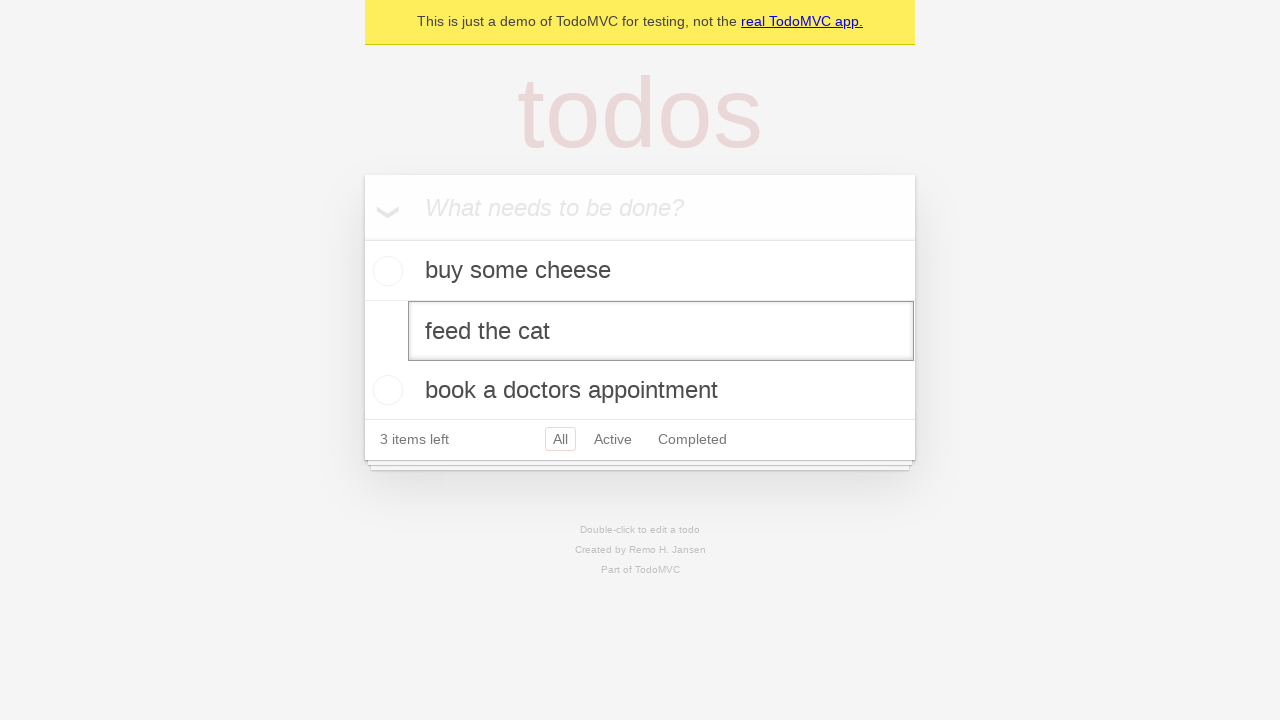

Filled edit field with 'buy some sausages' on internal:testid=[data-testid="todo-item"s] >> nth=1 >> internal:role=textbox[nam
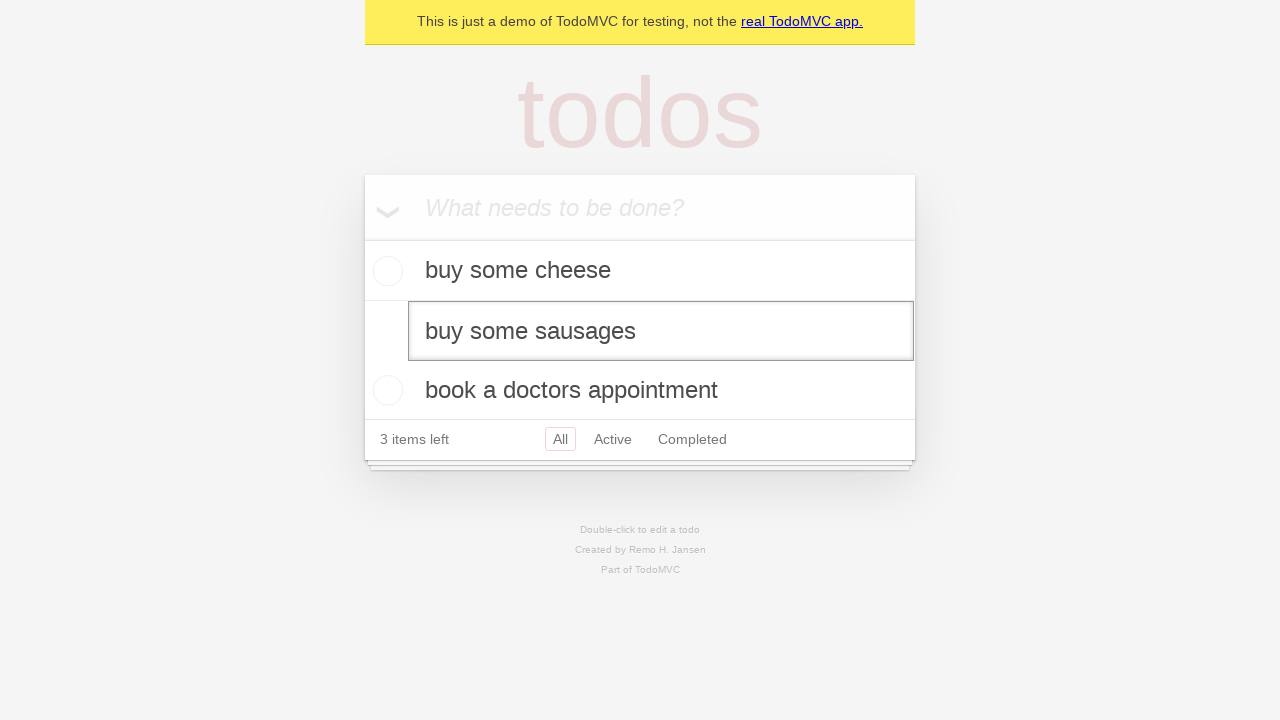

Pressed Escape to cancel edit on second todo on internal:testid=[data-testid="todo-item"s] >> nth=1 >> internal:role=textbox[nam
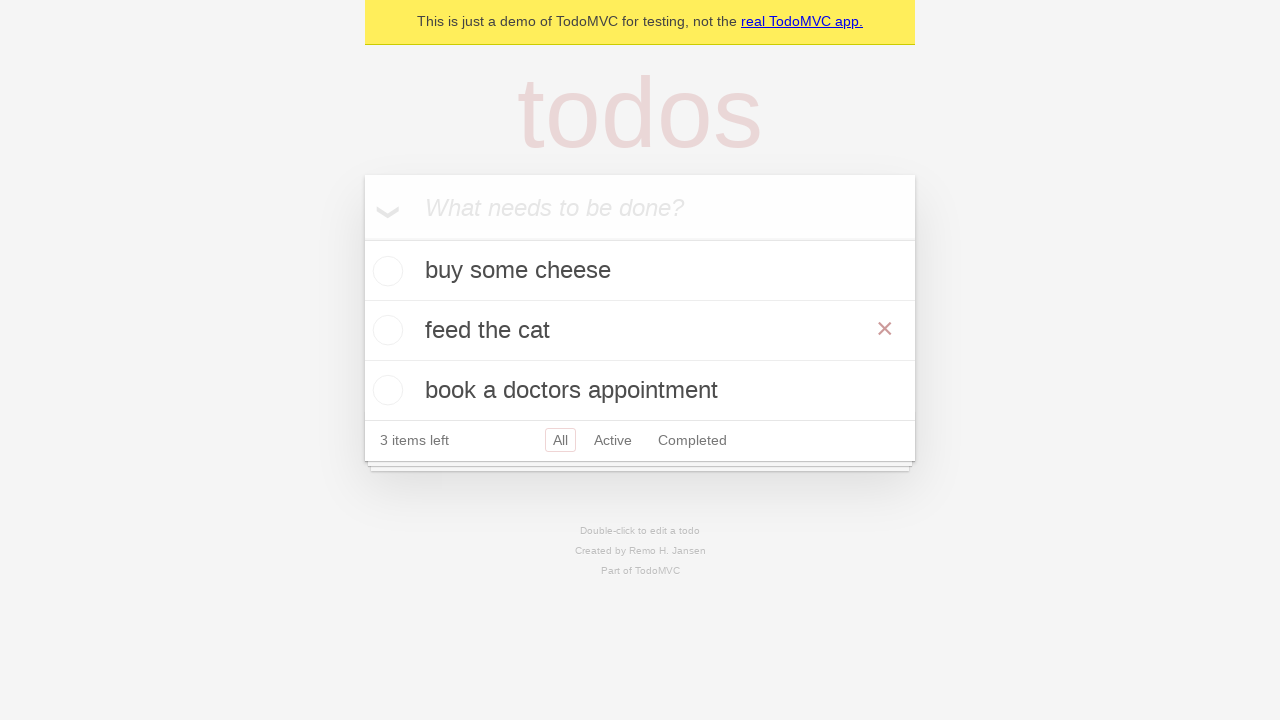

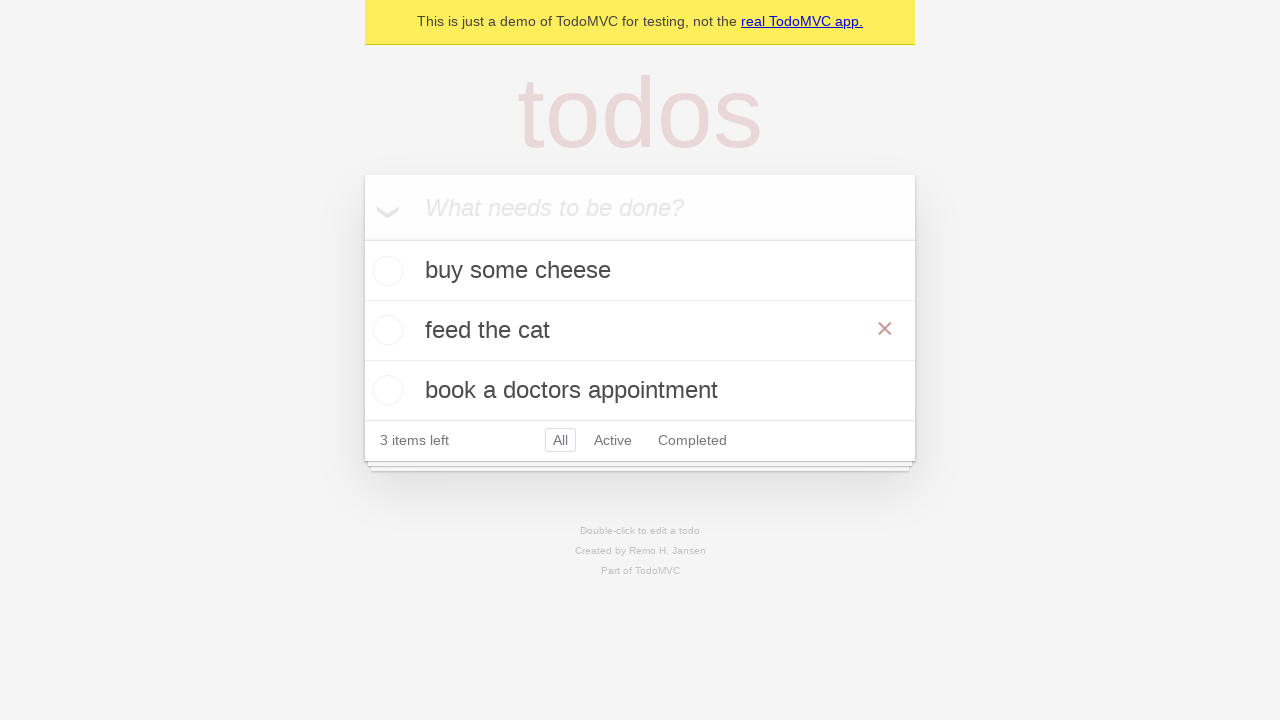